Tests browser window handling by clicking a "New Window" button, which opens a new browser window, then switches to the newly opened window to verify it opened correctly.

Starting URL: https://demoqa.com/browser-windows

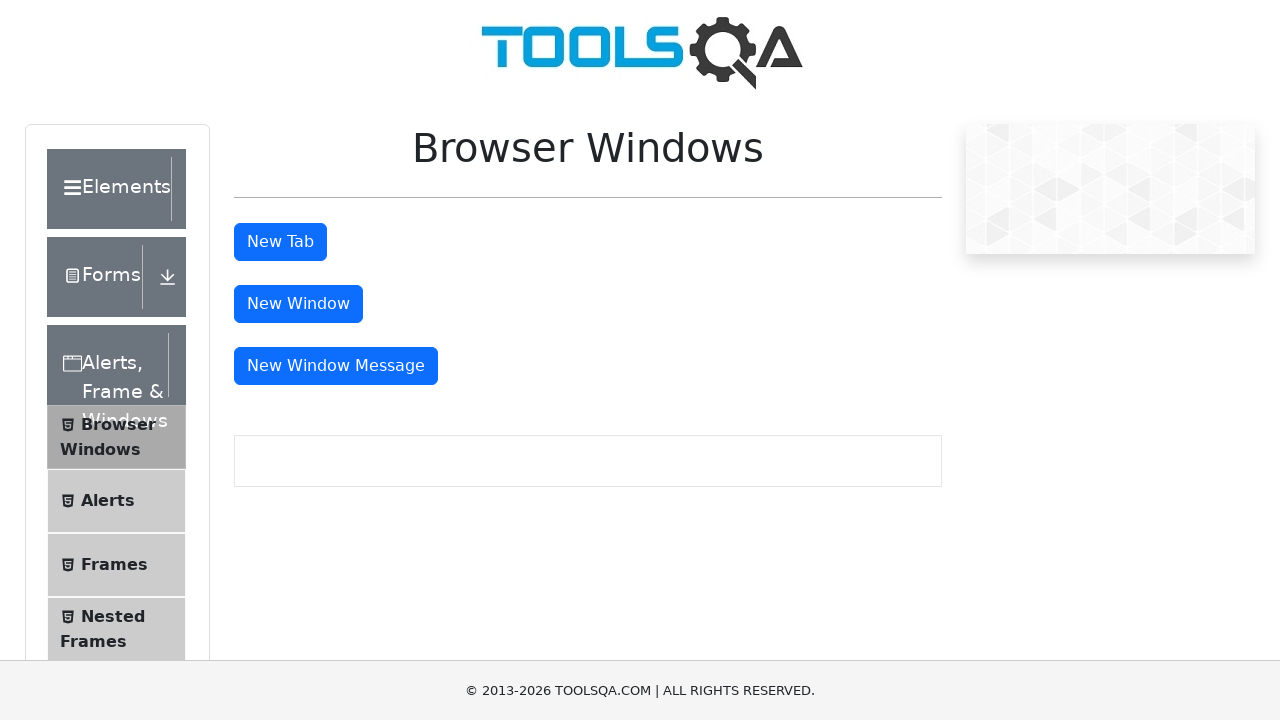

Clicked 'New Window' button on main page at (298, 304) on xpath=//button[text()='New Window']
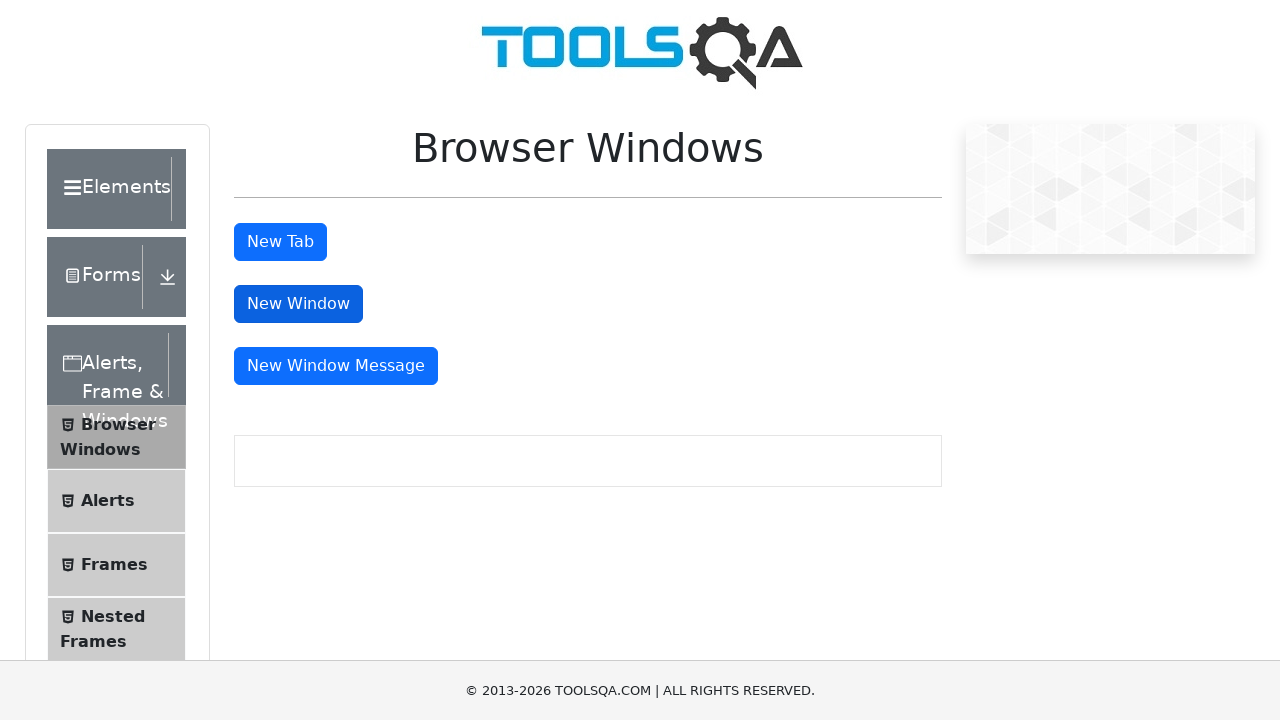

Clicked 'New Window' button and detected new page opening at (298, 304) on xpath=//button[text()='New Window']
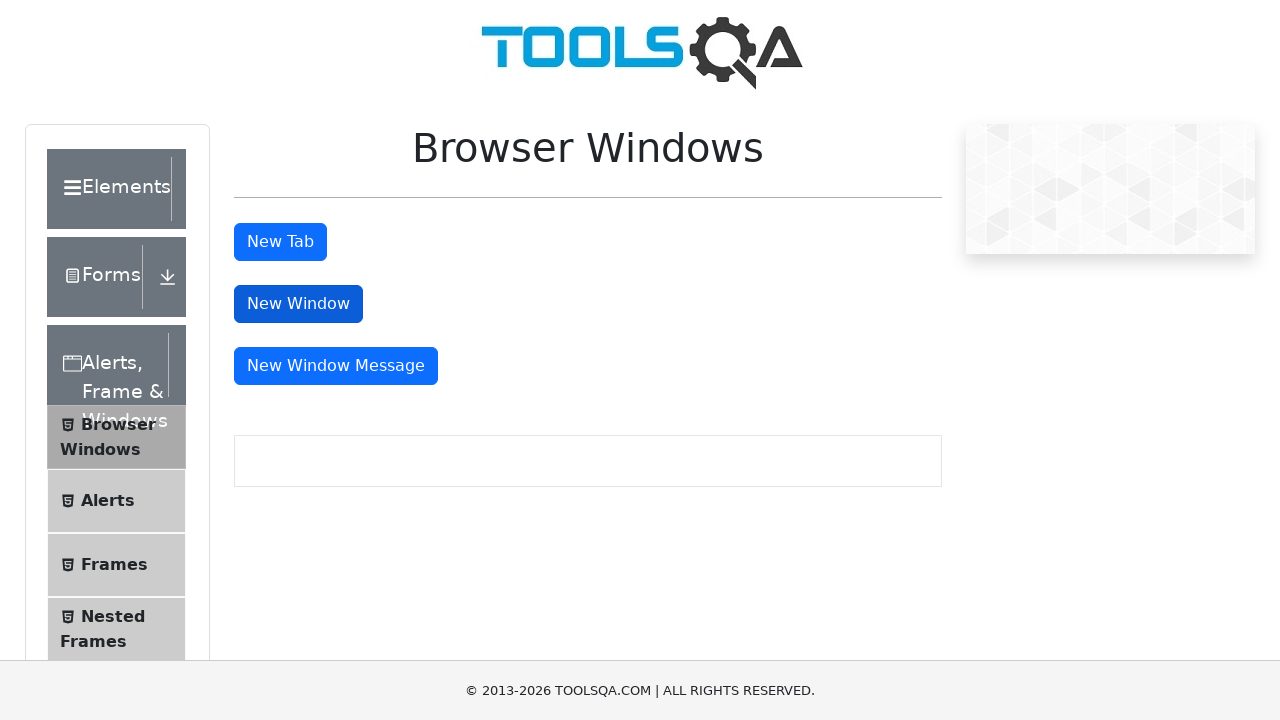

Captured reference to newly opened window
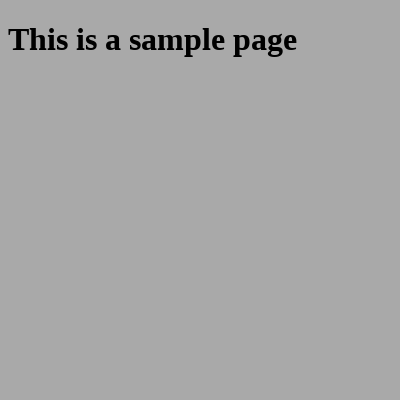

New window finished loading
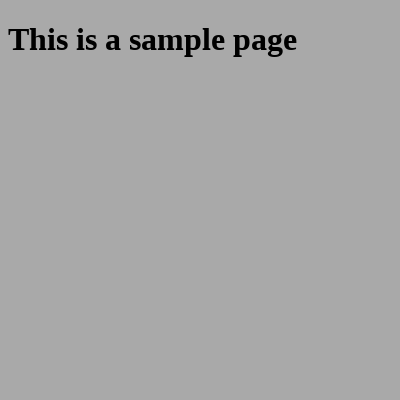

Verified new window body element is present
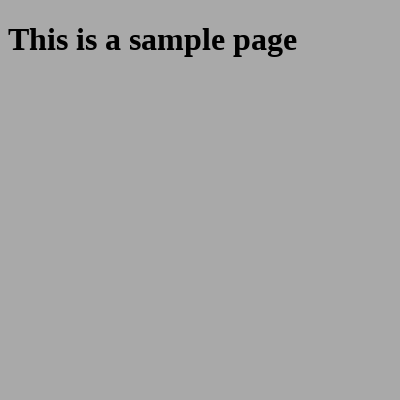

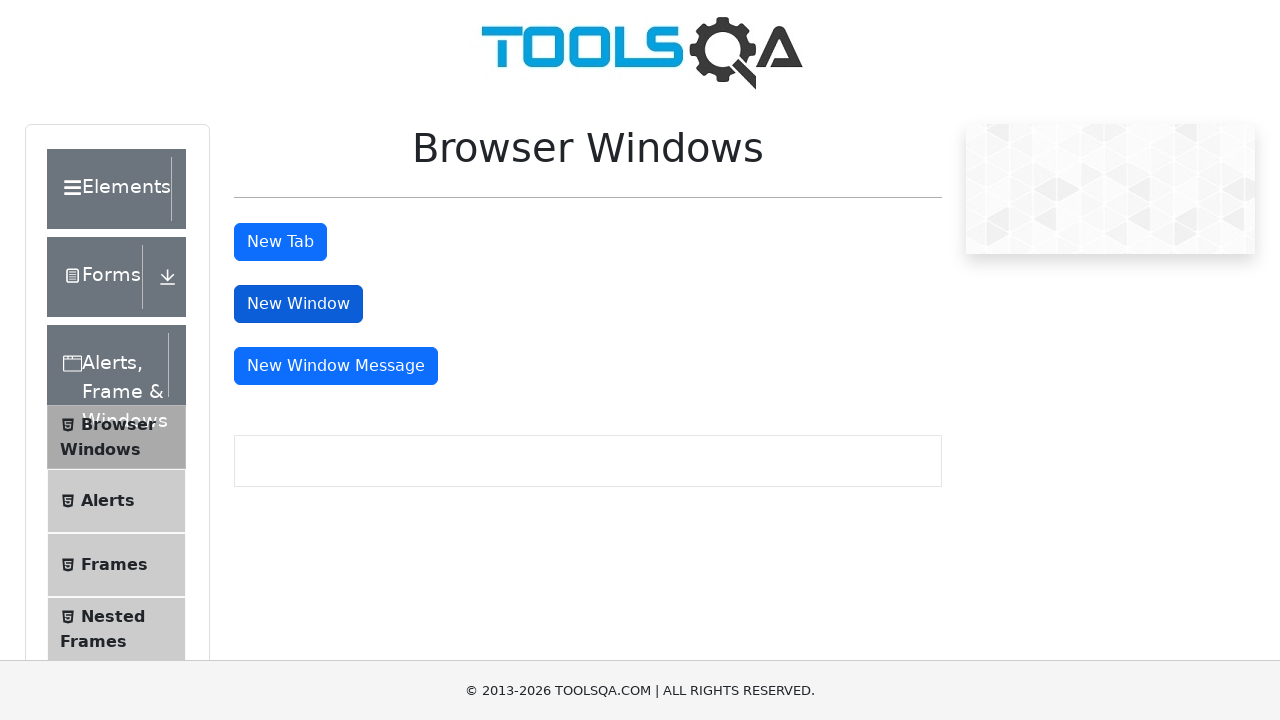